Tests a registration form by filling in all fields (first name, last name, email, password, repeat password), interacting with form buttons (register, clear, reset), and navigating to the sign-in page and back

Starting URL: https://www.hyrtutorials.com/p/add-padding-to-containers.html

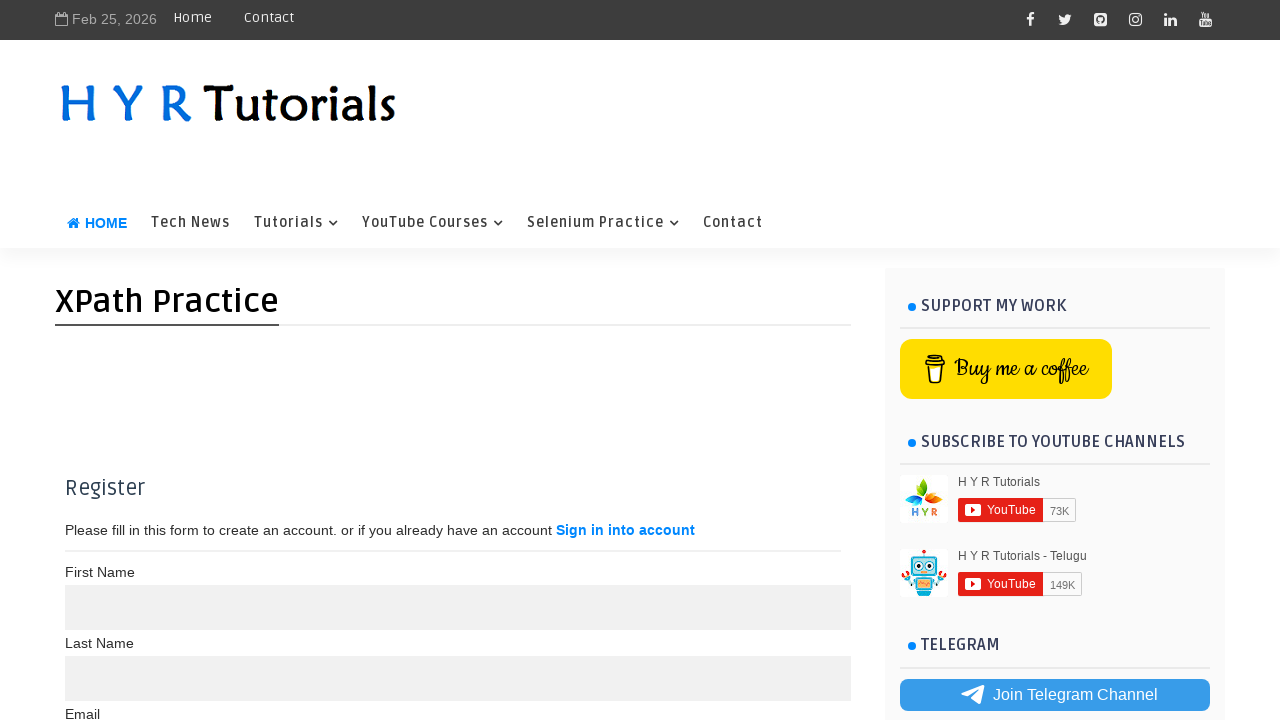

Filled first name field with 'Mani Teja' on xpath=//label[text()='First Name ']/following::input[1]
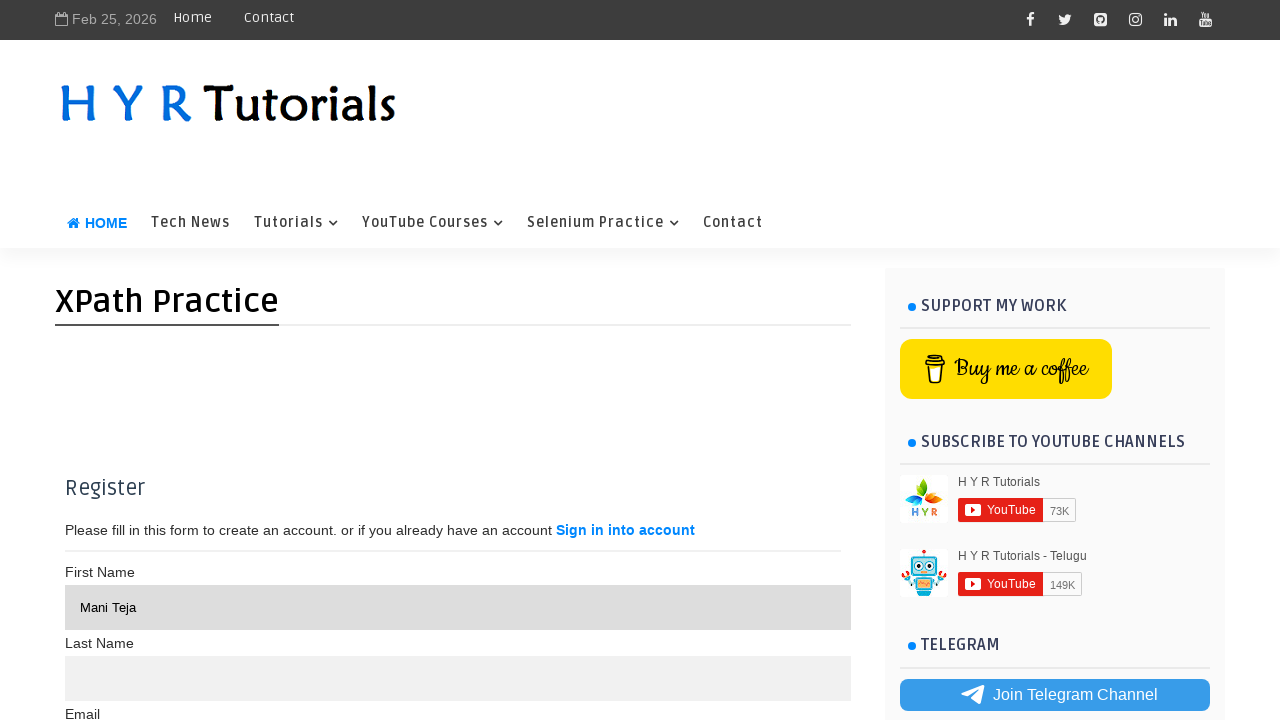

Filled last name field with 'Vajinapally' on xpath=//label[text()='Last Name']/following-sibling::input[1]
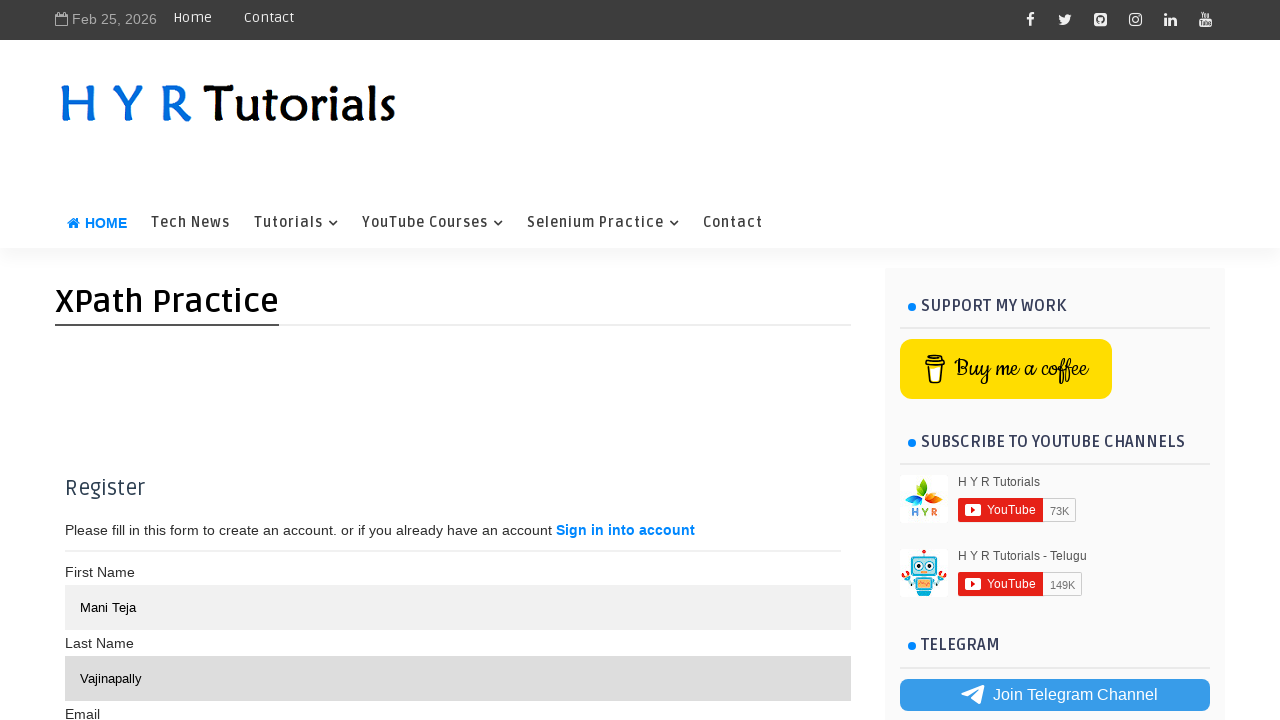

Filled email field with 'testuser456@example.com' on xpath=//label[text()='Email']/following-sibling::input[1]
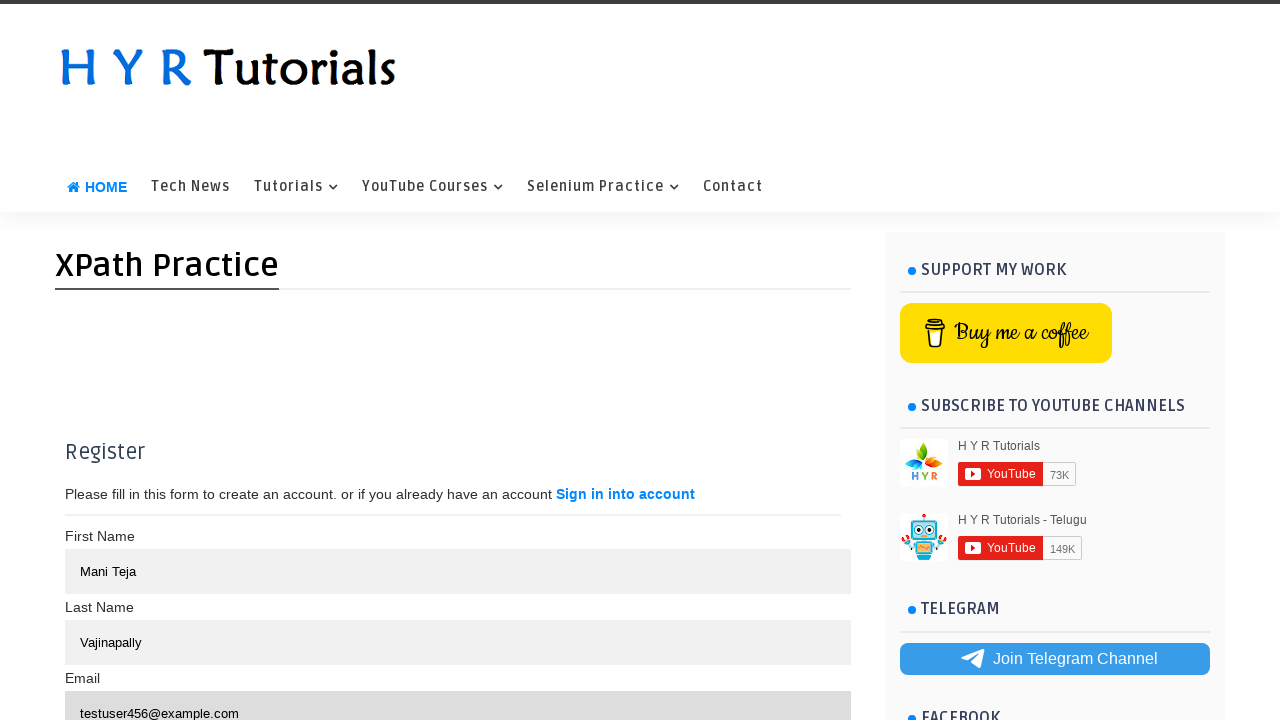

Filled password field with 'Test@98765' on xpath=//label[text()='Repeat Password']/preceding-sibling::div/input
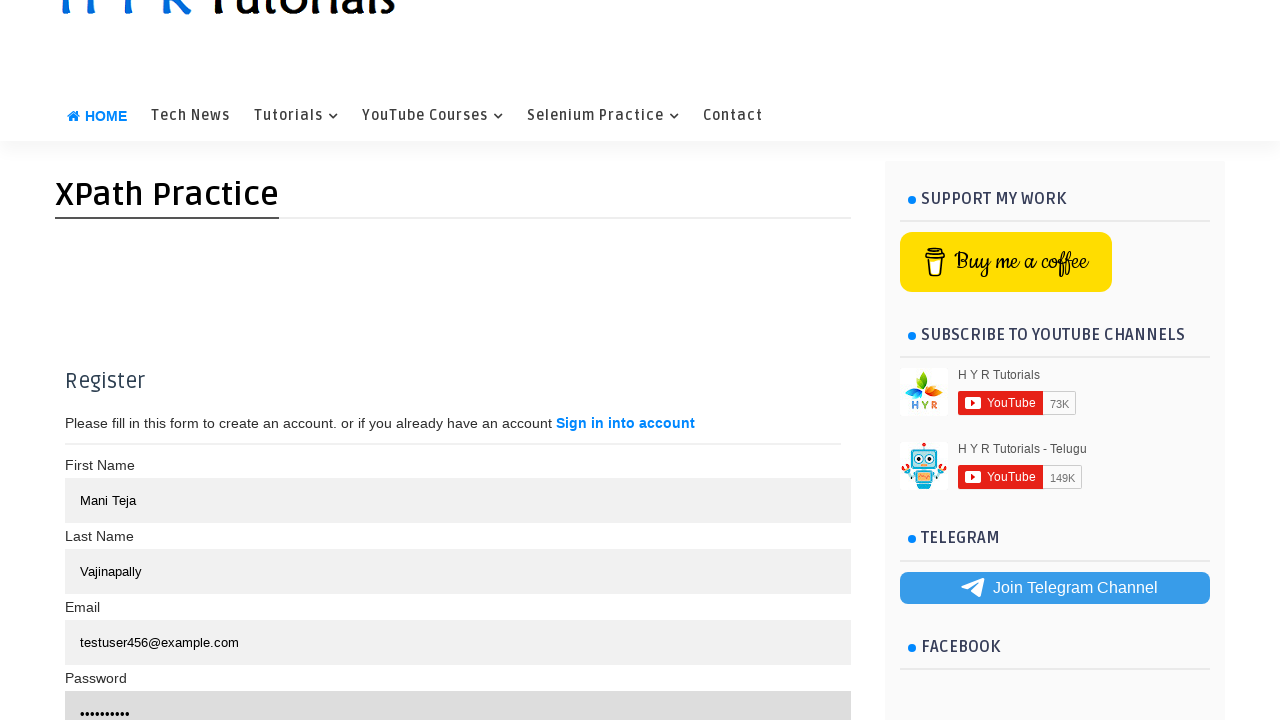

Filled repeat password field with 'Test@98765' on xpath=//label[text()='Repeat Password']/following::input[1]
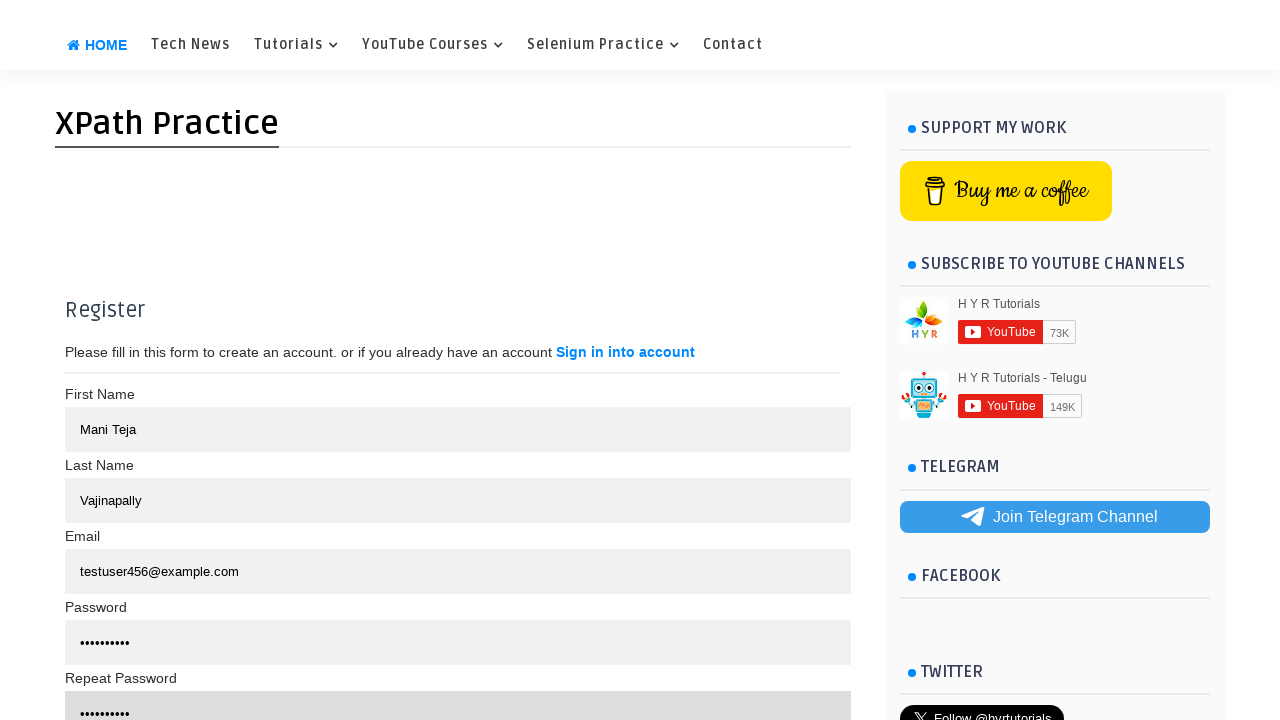

Clicked Register button to submit form at (373, 360) on xpath=//button[text()='Register']
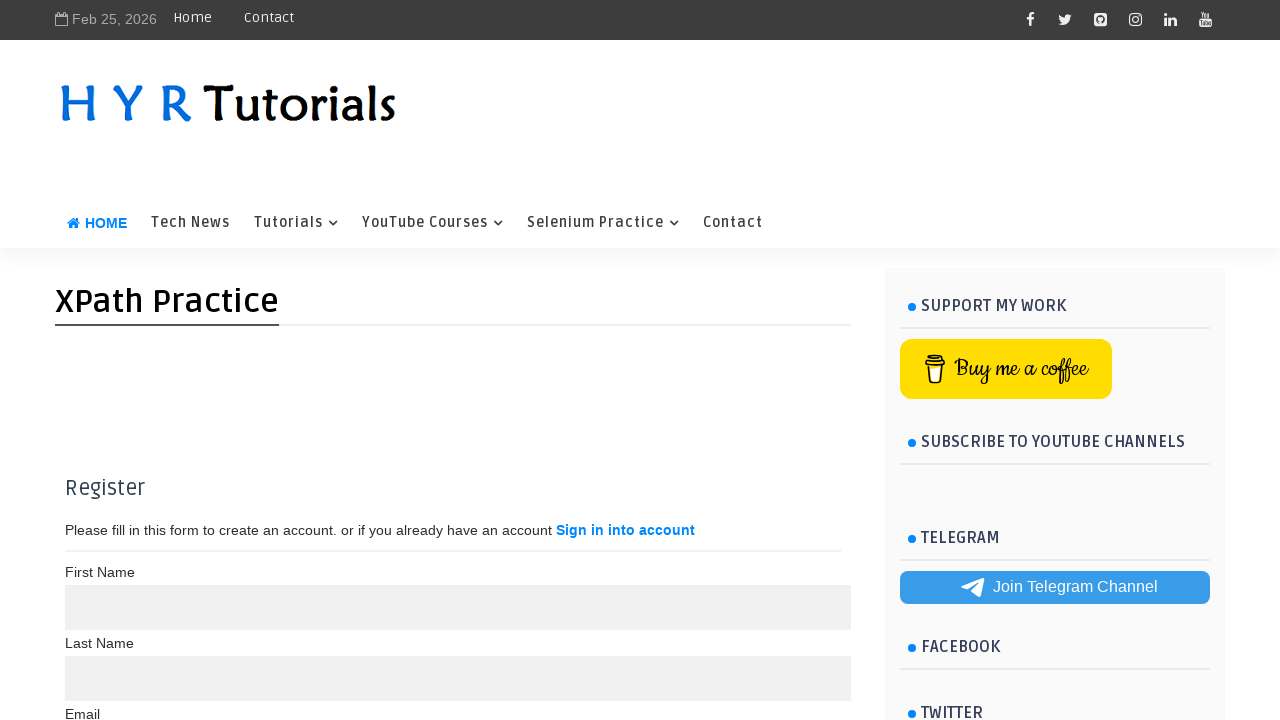

Clicked Clear button at (532, 360) on xpath=//button[text()='Reset']/preceding::button[1]
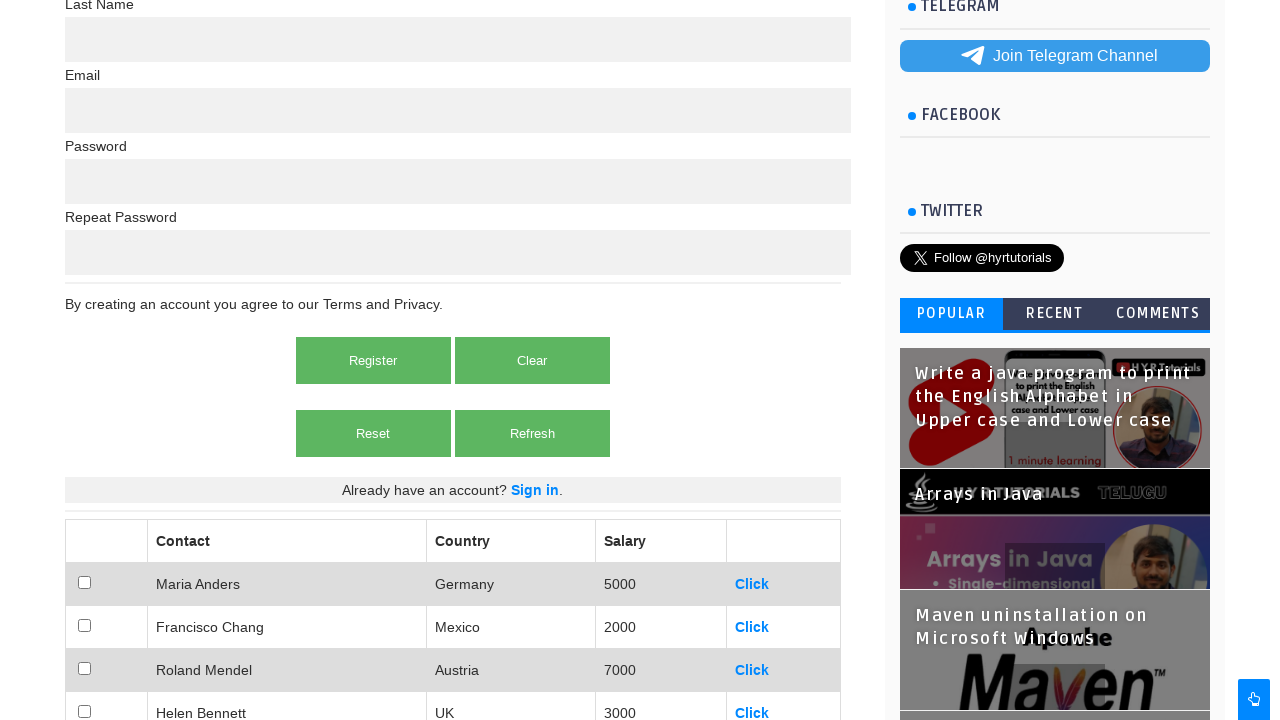

Clicked Reset button to clear form fields at (373, 433) on xpath=//div[@class='container']/child::div/button[3]
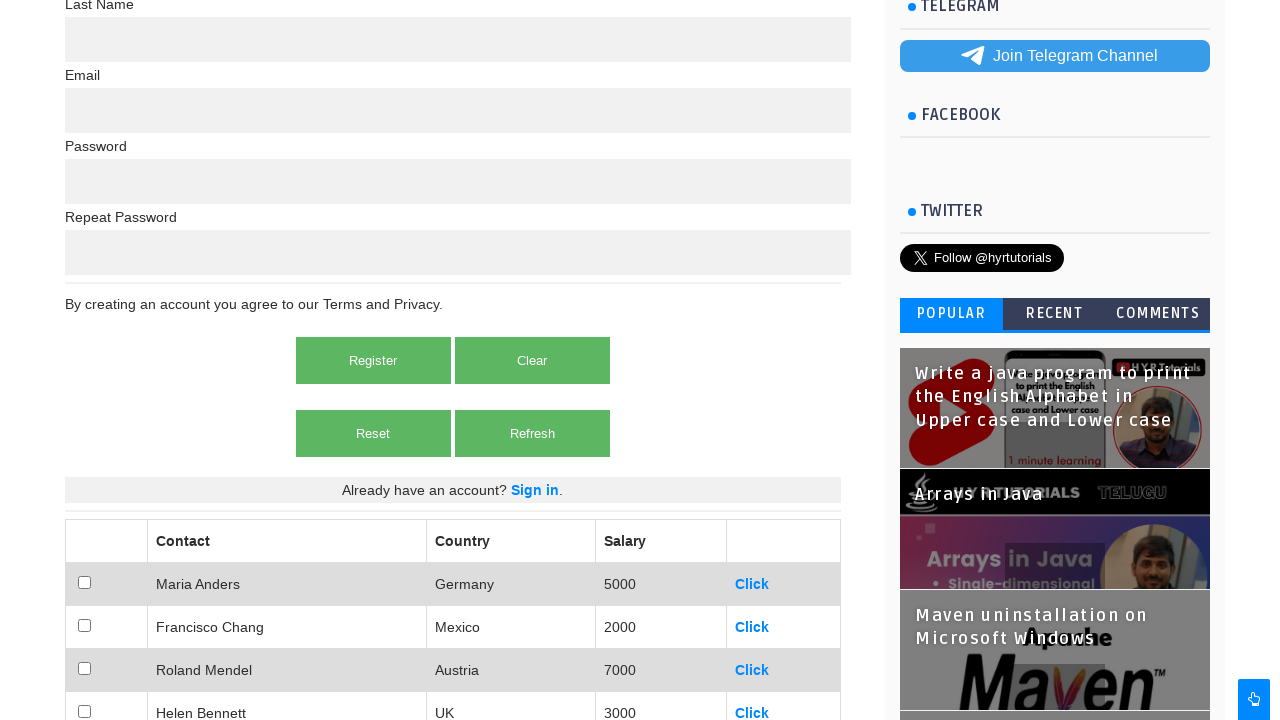

Clicked Refresh button at (373, 433) on xpath=//button[text()='Clear']/following::button[1]
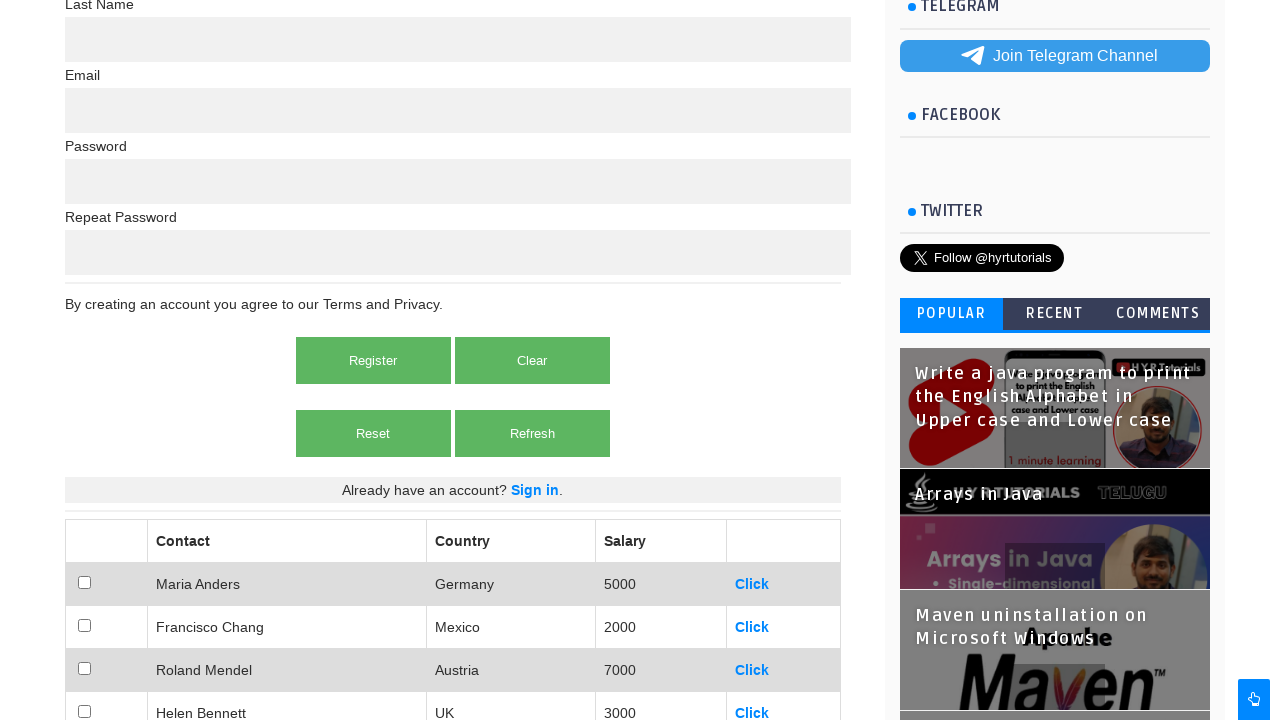

Clicked Reset button again at (373, 433) on xpath=//div[@class='container signin']/preceding::div/button[3]
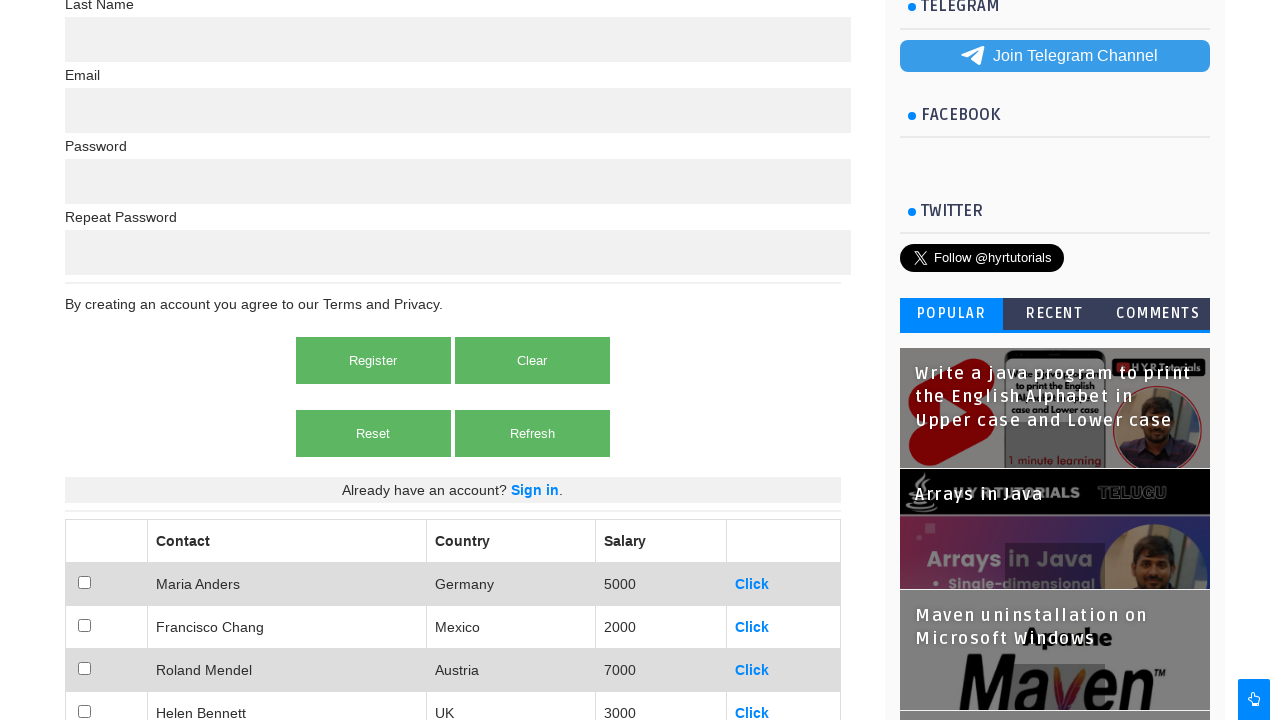

Clicked Sign In link to navigate to sign-in page at (535, 490) on xpath=//a[text()='Sign in']
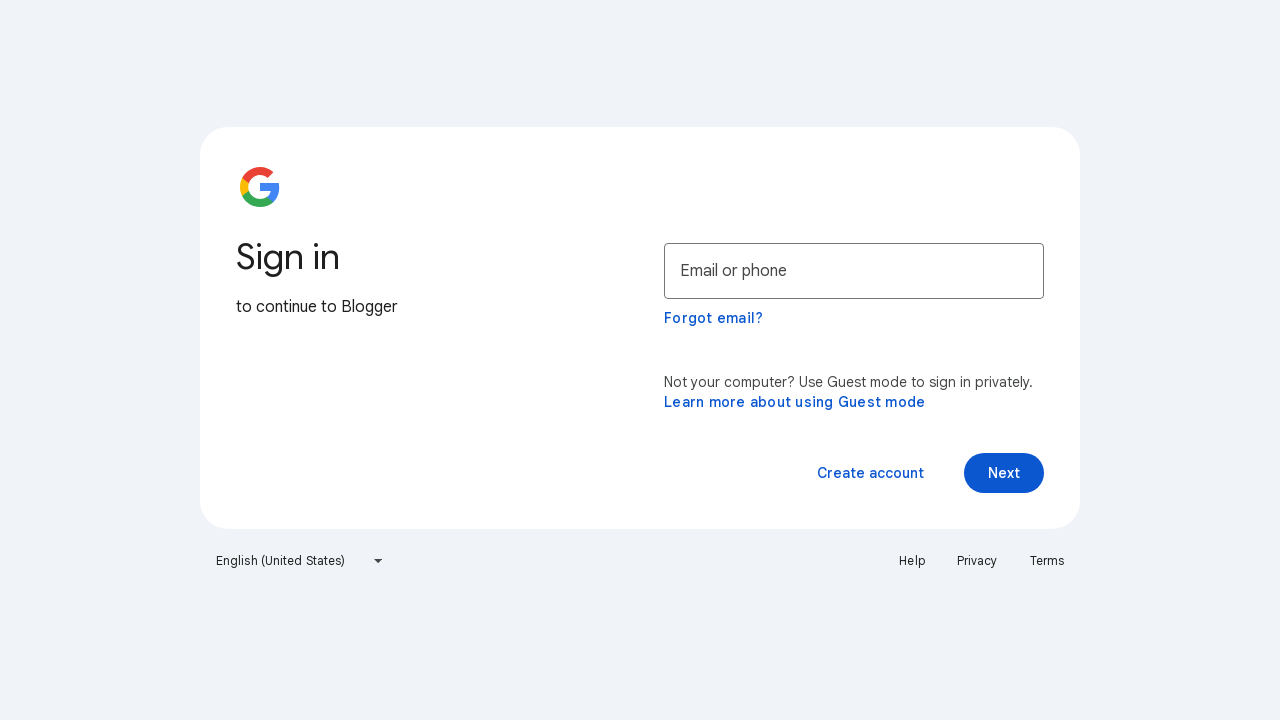

Navigated back to registration form
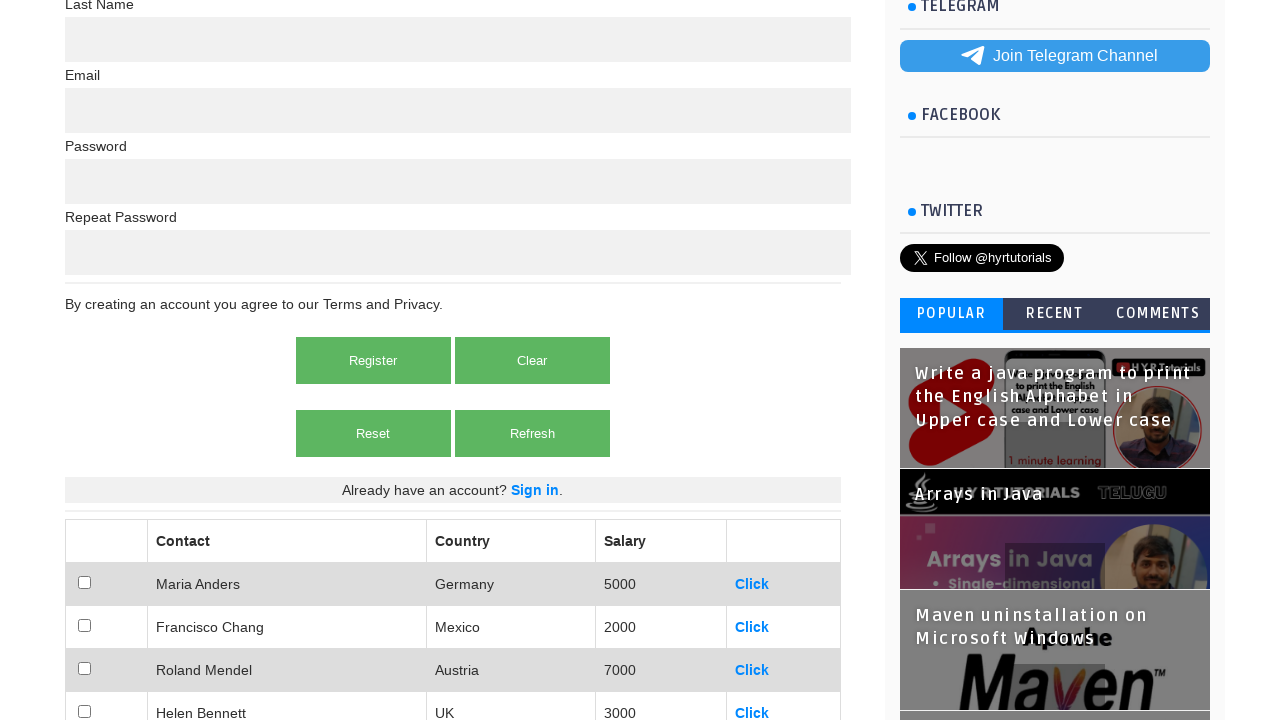

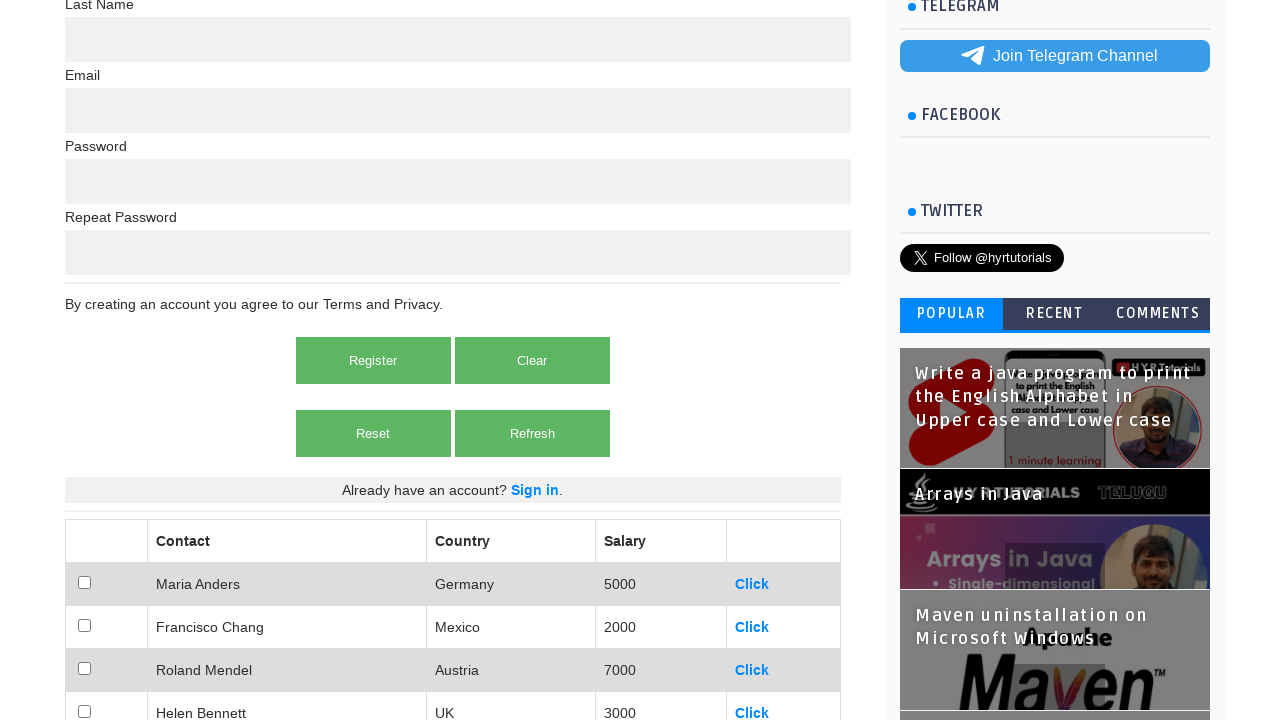